Tests browser window handling by clicking an "Open" button that opens a new window, then switches to the newly opened window and verifies the switch was successful by comparing window titles.

Starting URL: https://www.leafground.com/window.xhtml

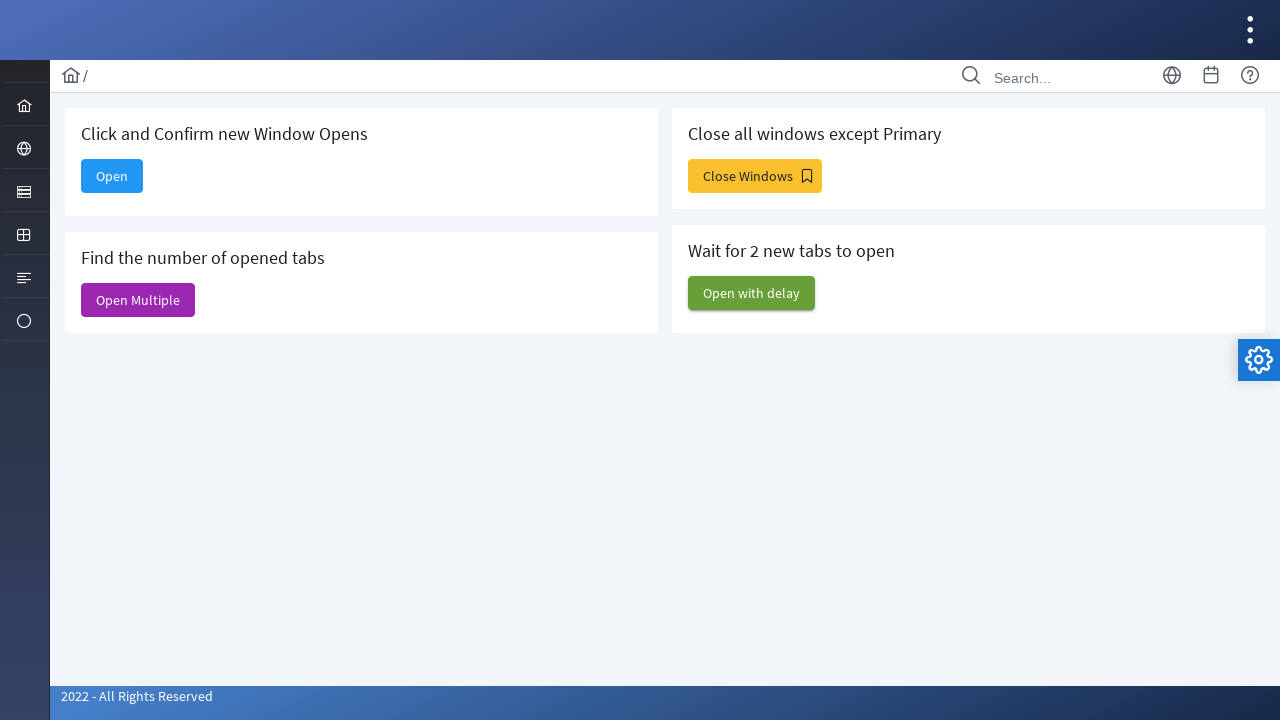

Retrieved initial page title
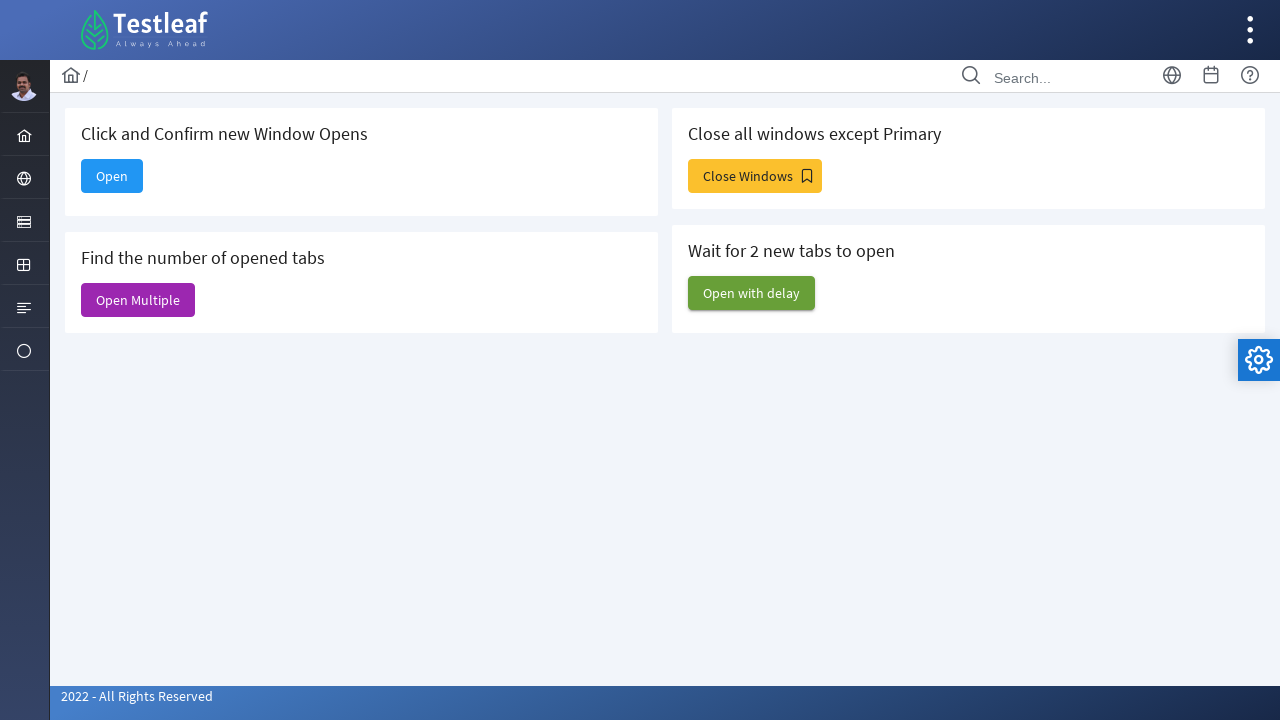

Clicked Open button to open new window at (112, 176) on xpath=//span[text()='Open']
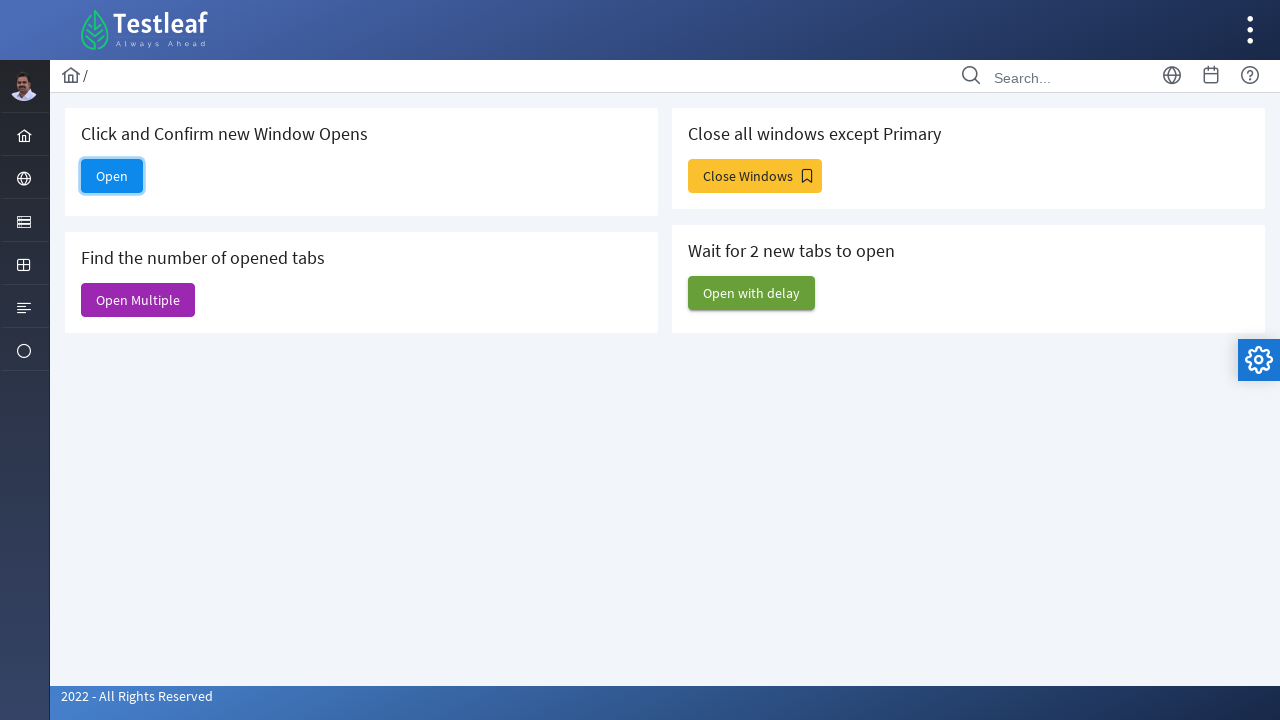

Waited for new page to open
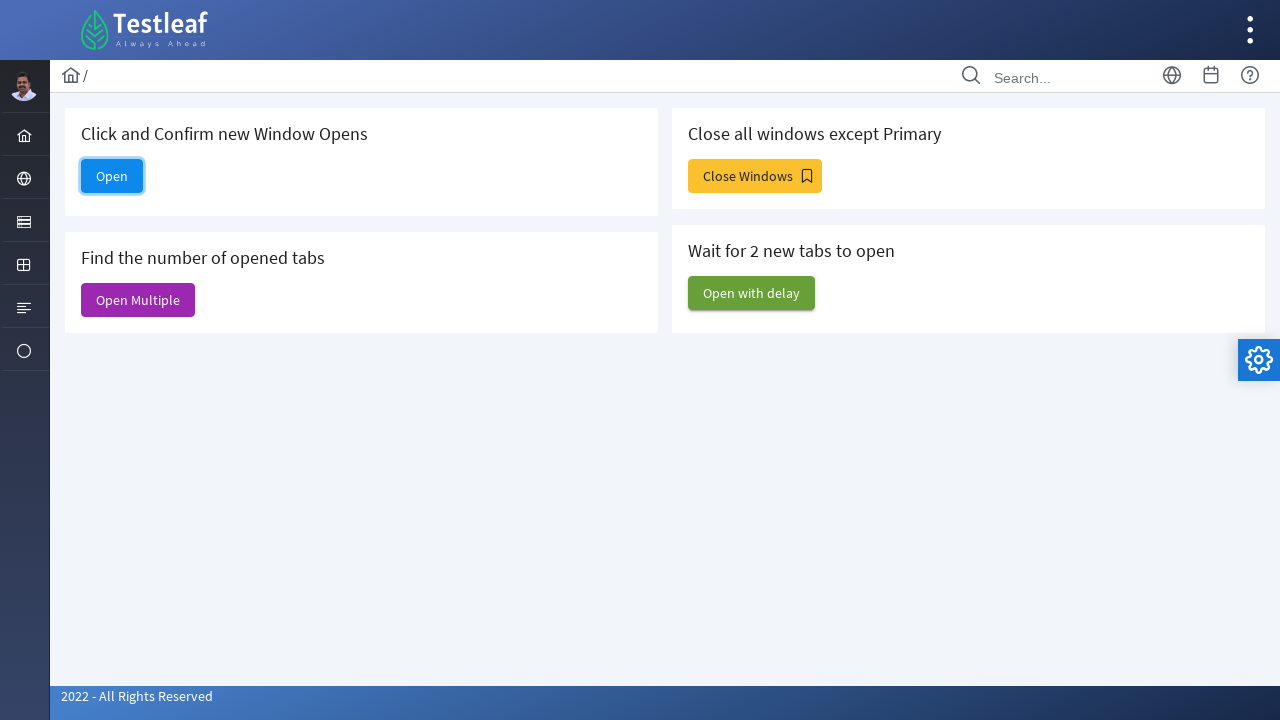

Retrieved all pages from context
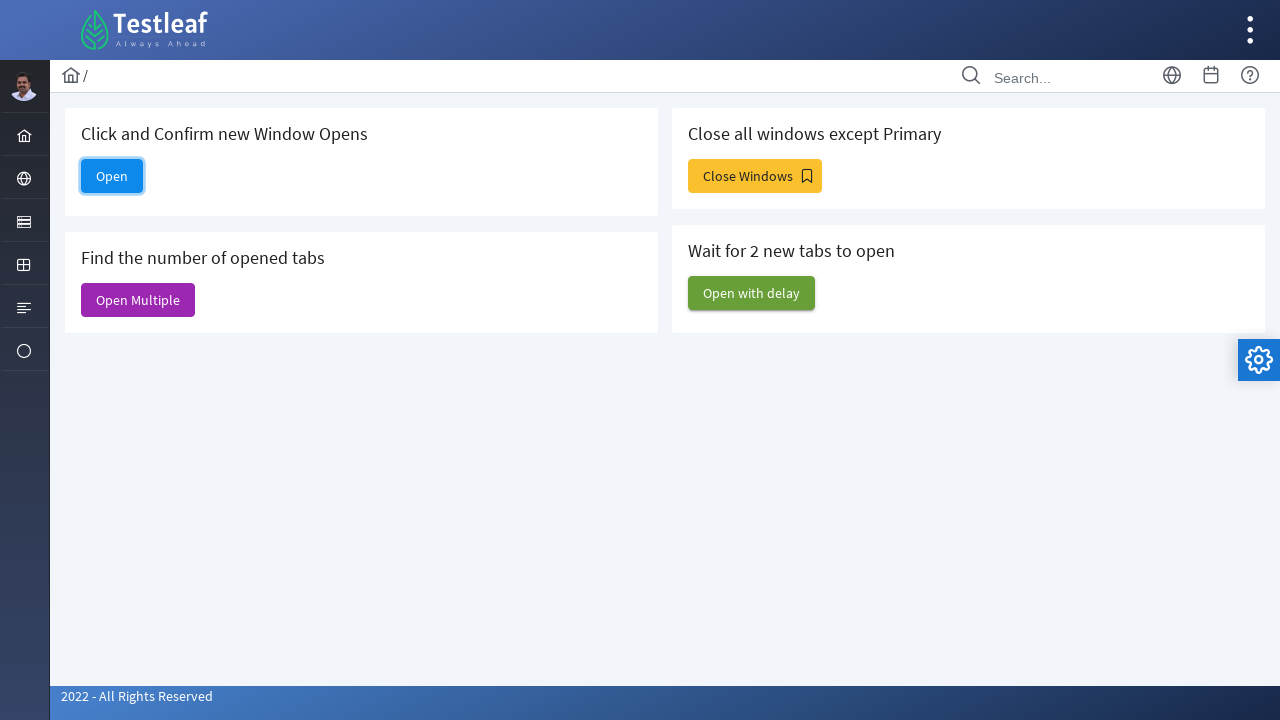

Switched to newly opened window (second page)
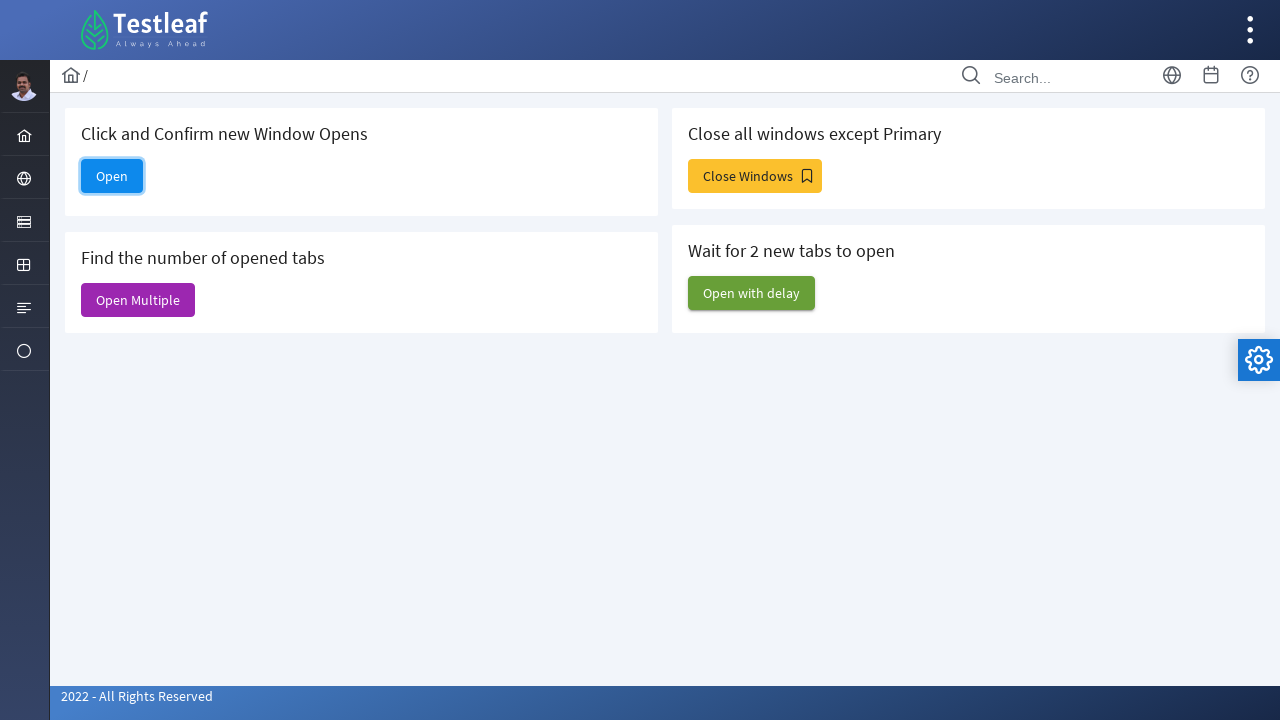

Retrieved title of new window
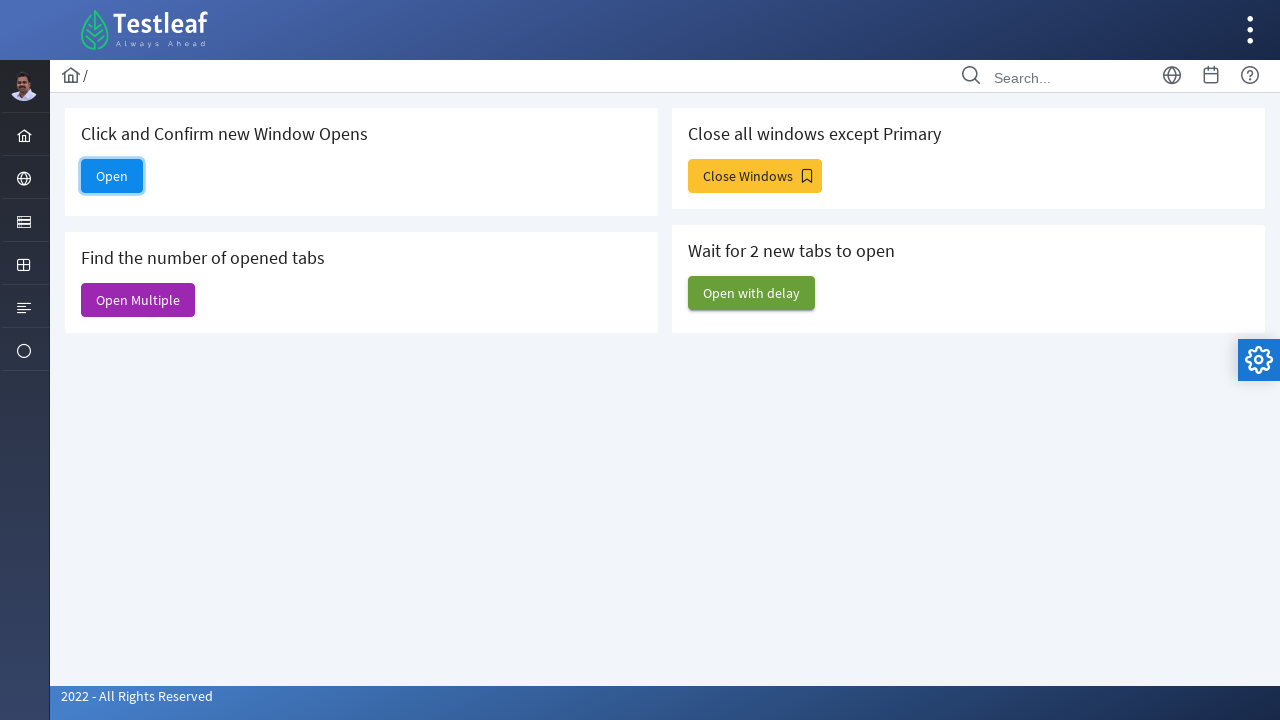

Verified successful window switch - titles are different
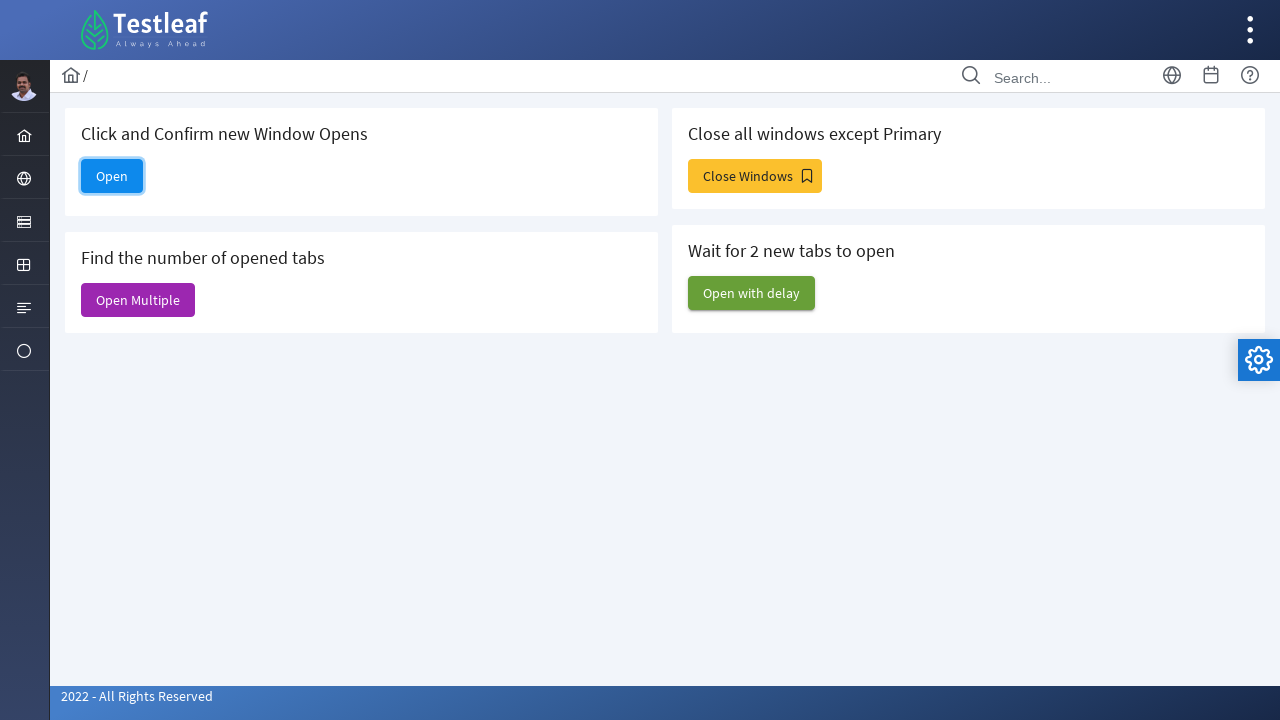

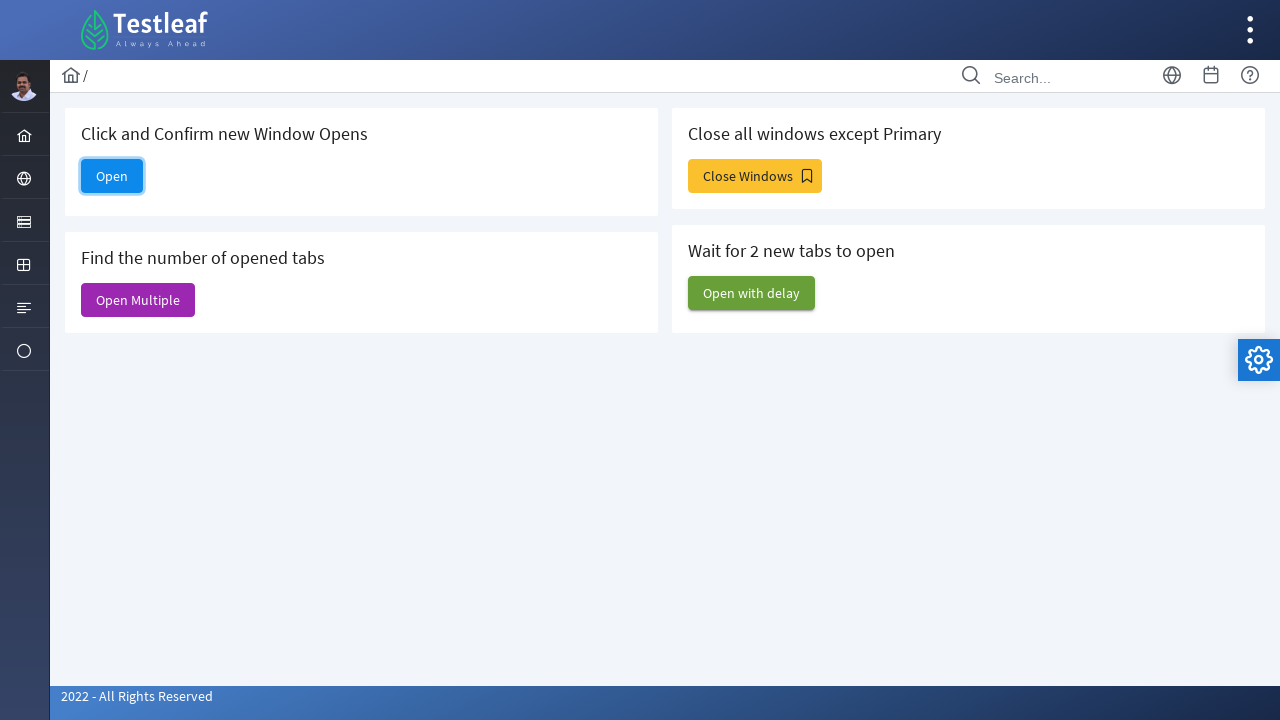